Navigates to OrangeHRM login page and verifies that the page title is "OrangeHRM"

Starting URL: https://opensource-demo.orangehrmlive.com/web/index.php/auth/login

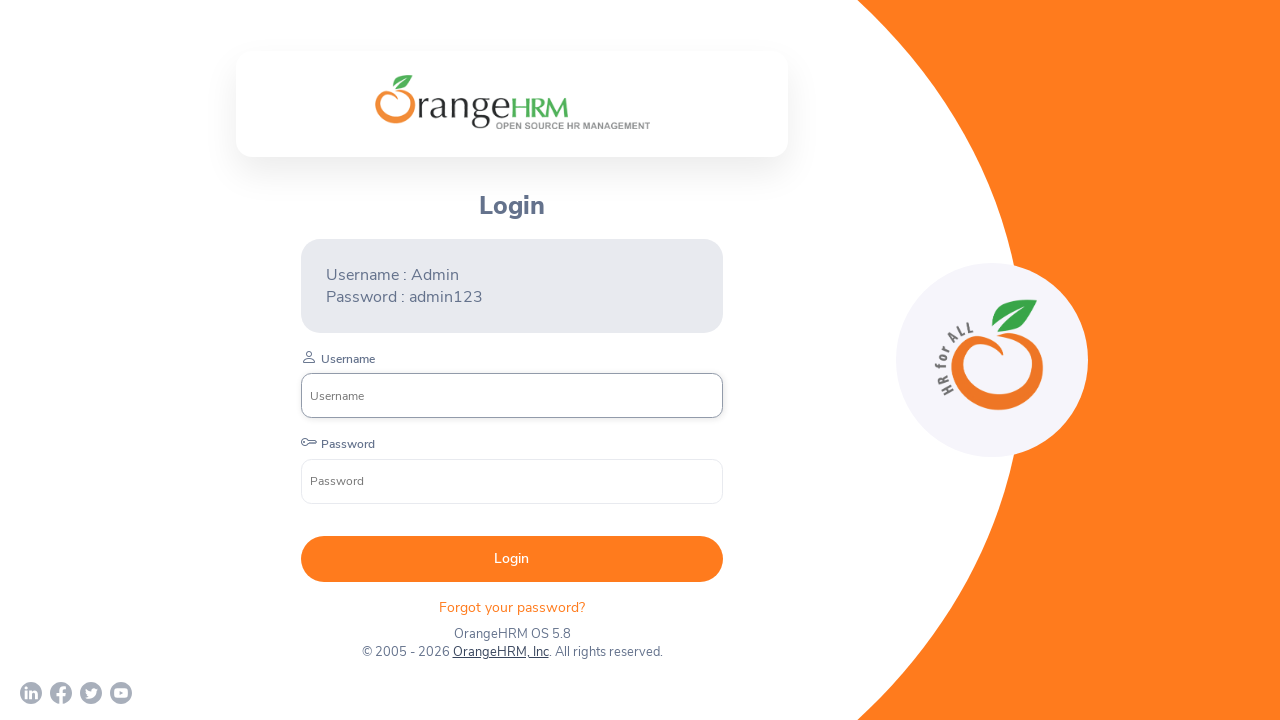

Waited for page to reach domcontentloaded state
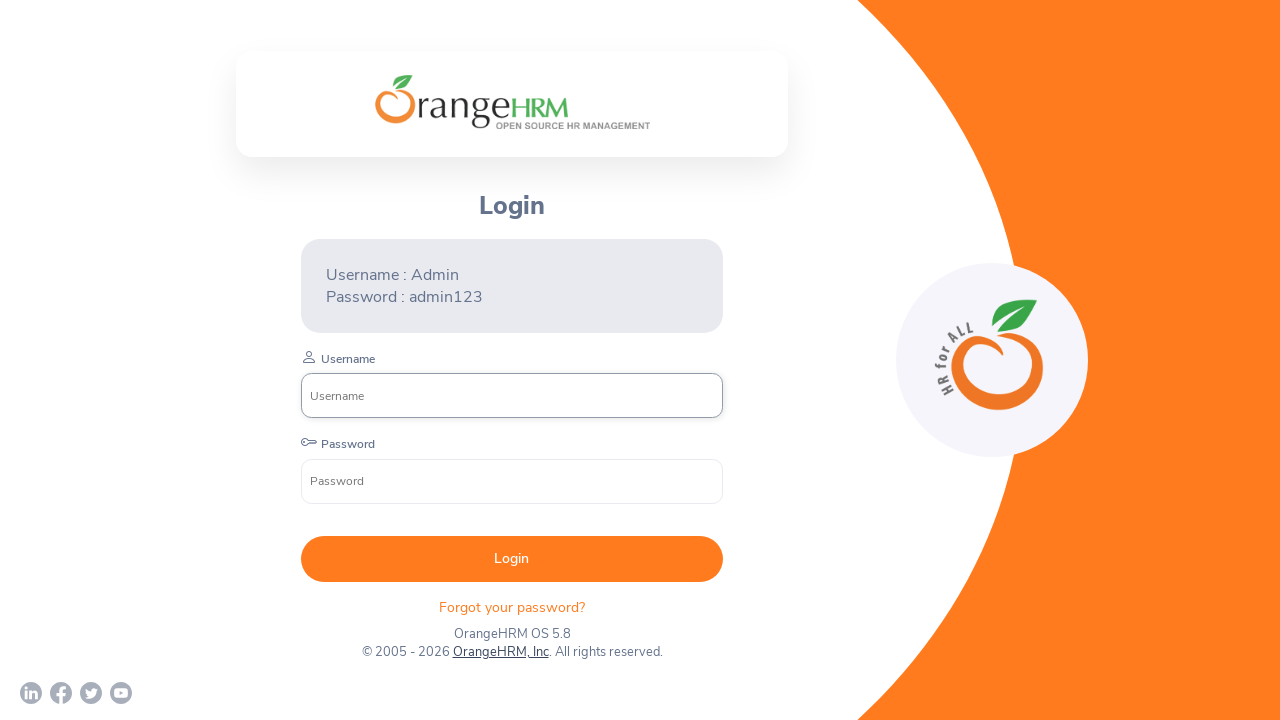

Verified page title is 'OrangeHRM'
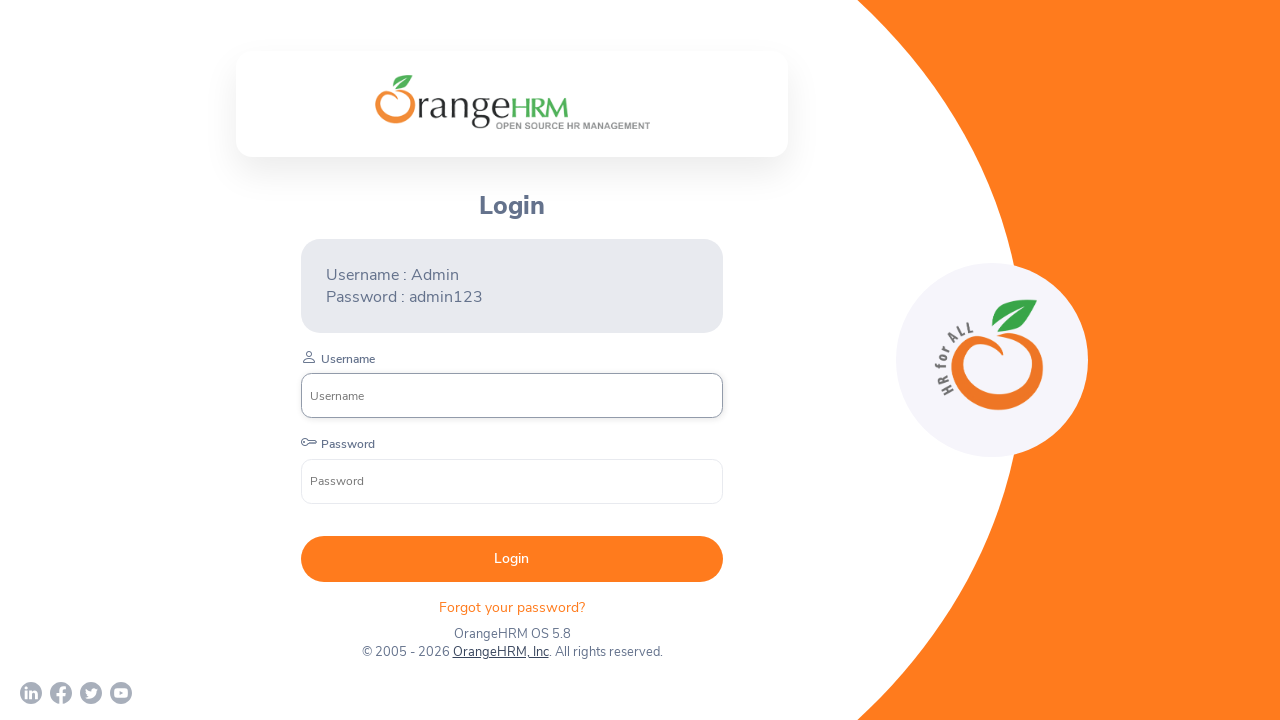

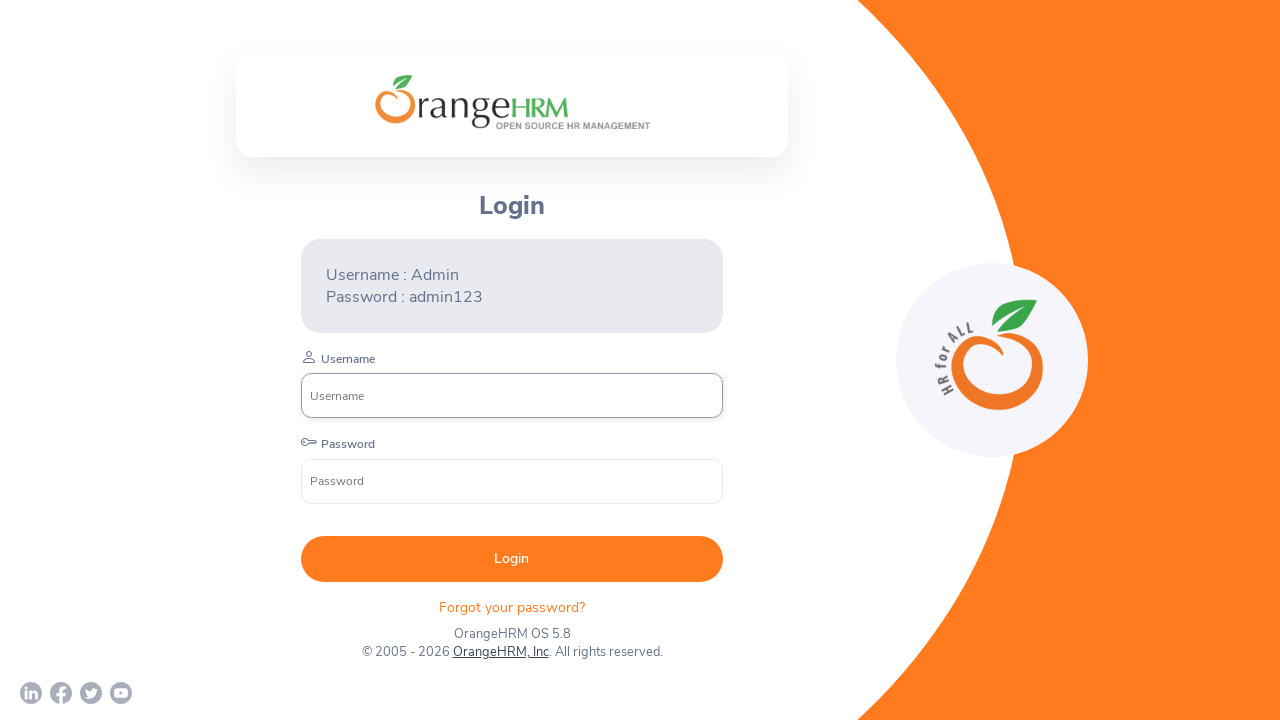